Tests a math problem form by reading two numbers, calculating their sum, and selecting the result from a dropdown menu

Starting URL: http://suninjuly.github.io/selects1.html

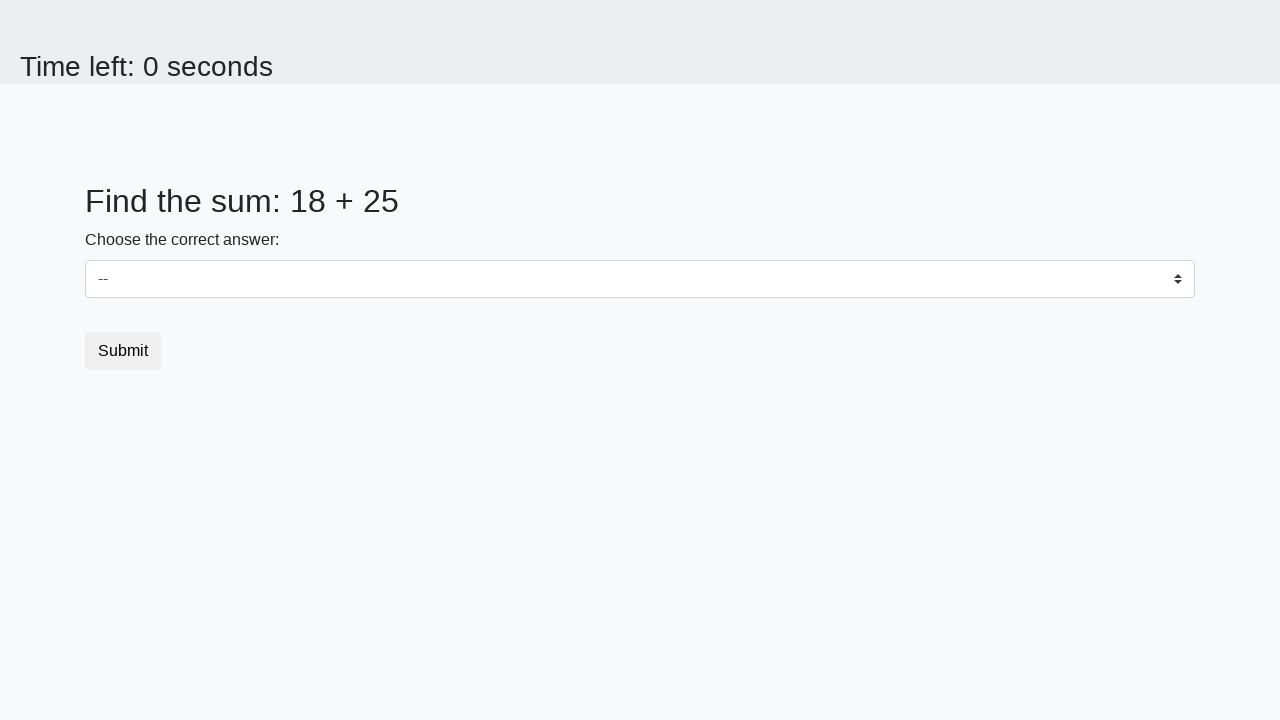

Located first number element (#num1)
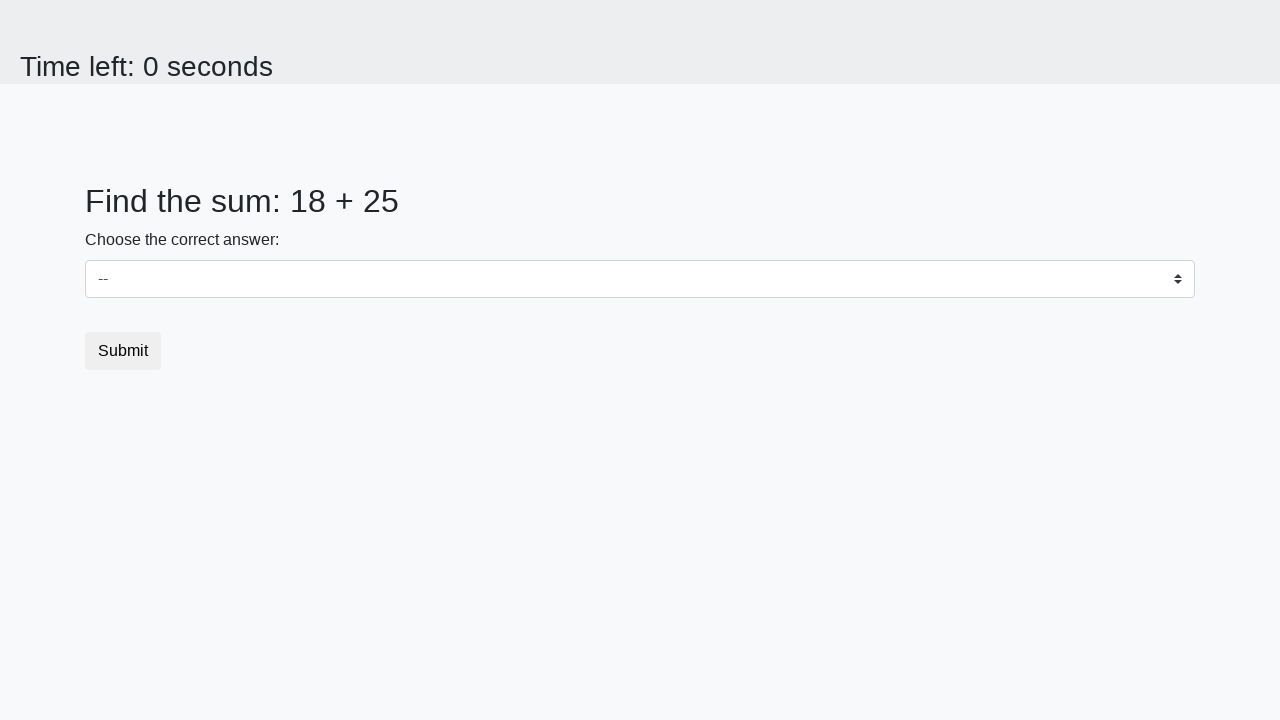

Located second number element (#num2)
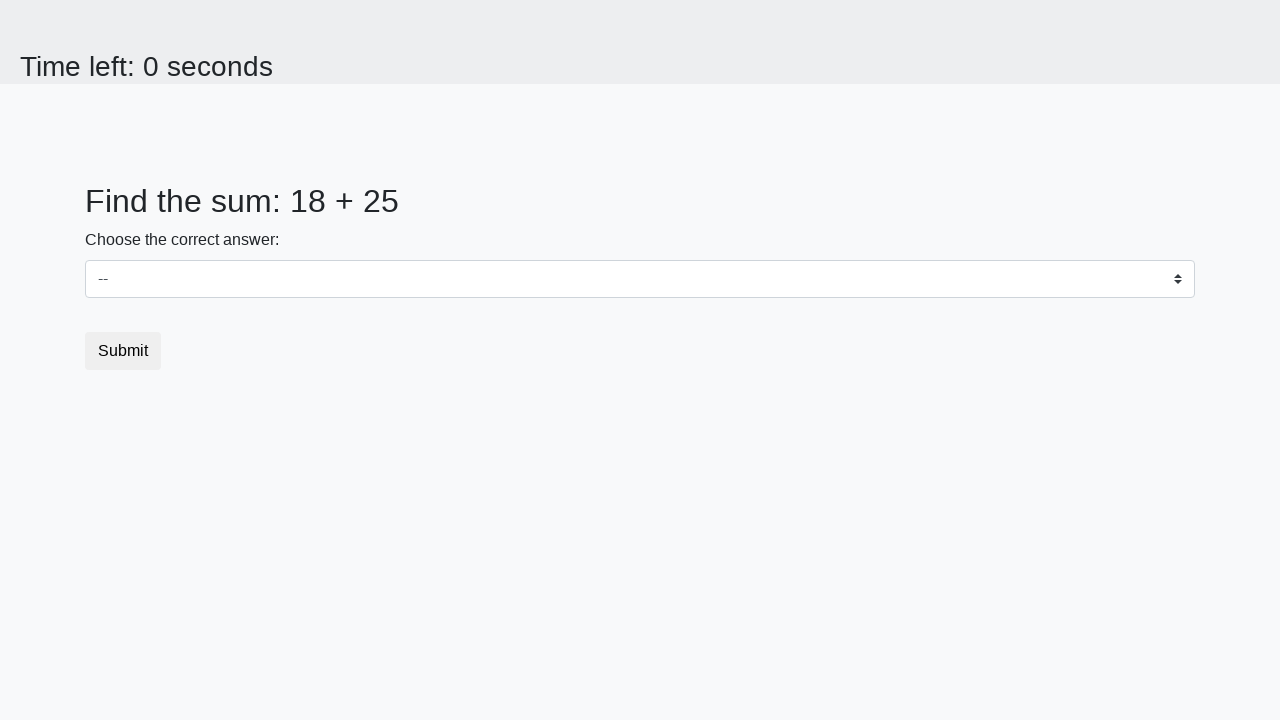

Extracted first number: 18
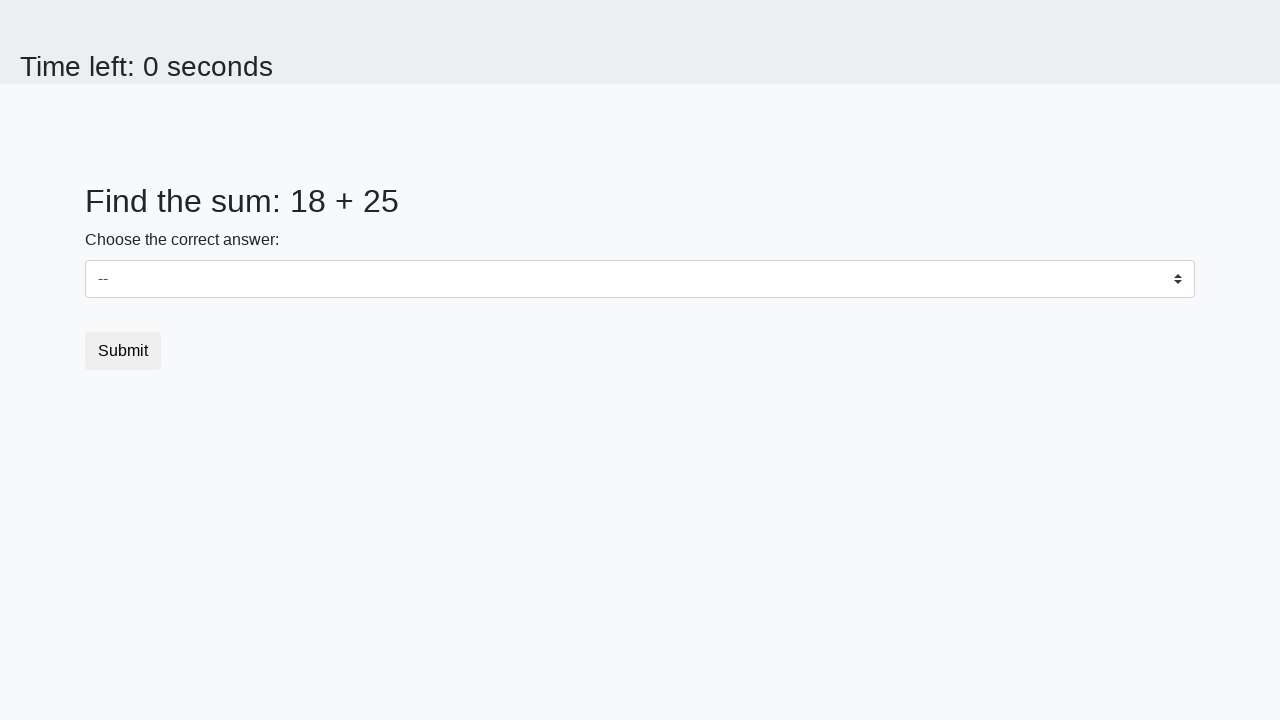

Extracted second number: 25
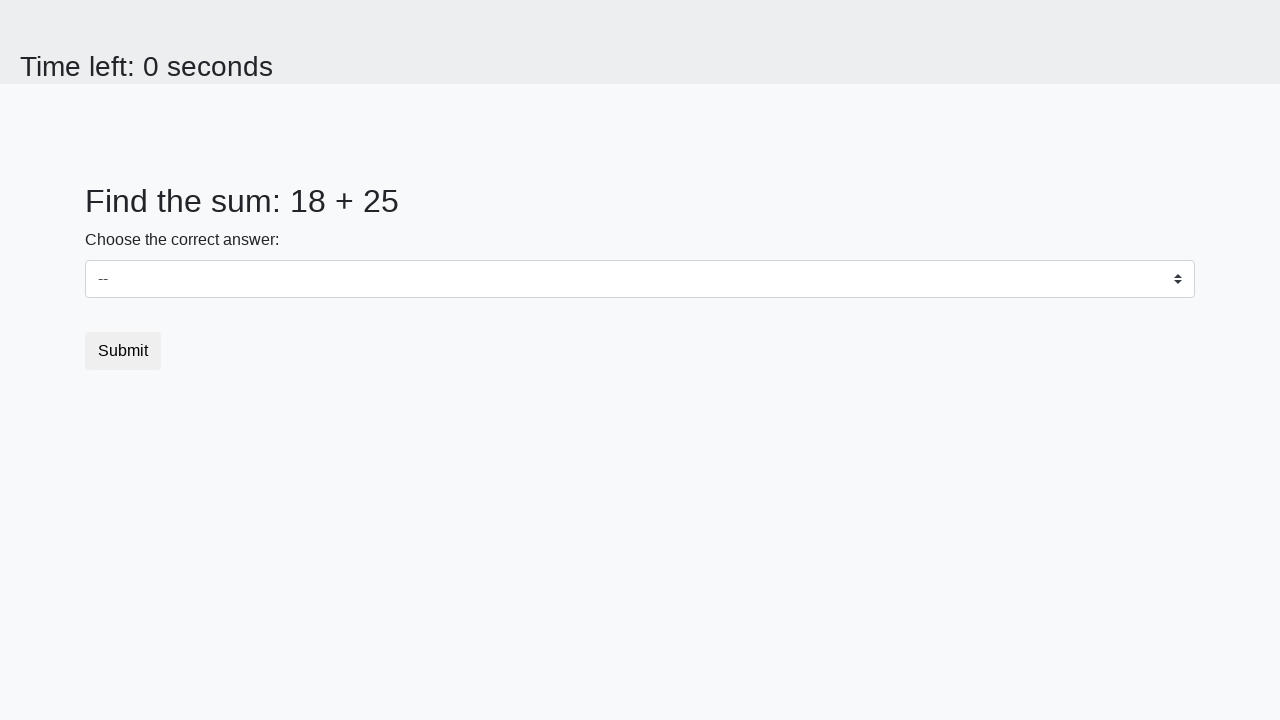

Calculated sum: 18 + 25 = 43
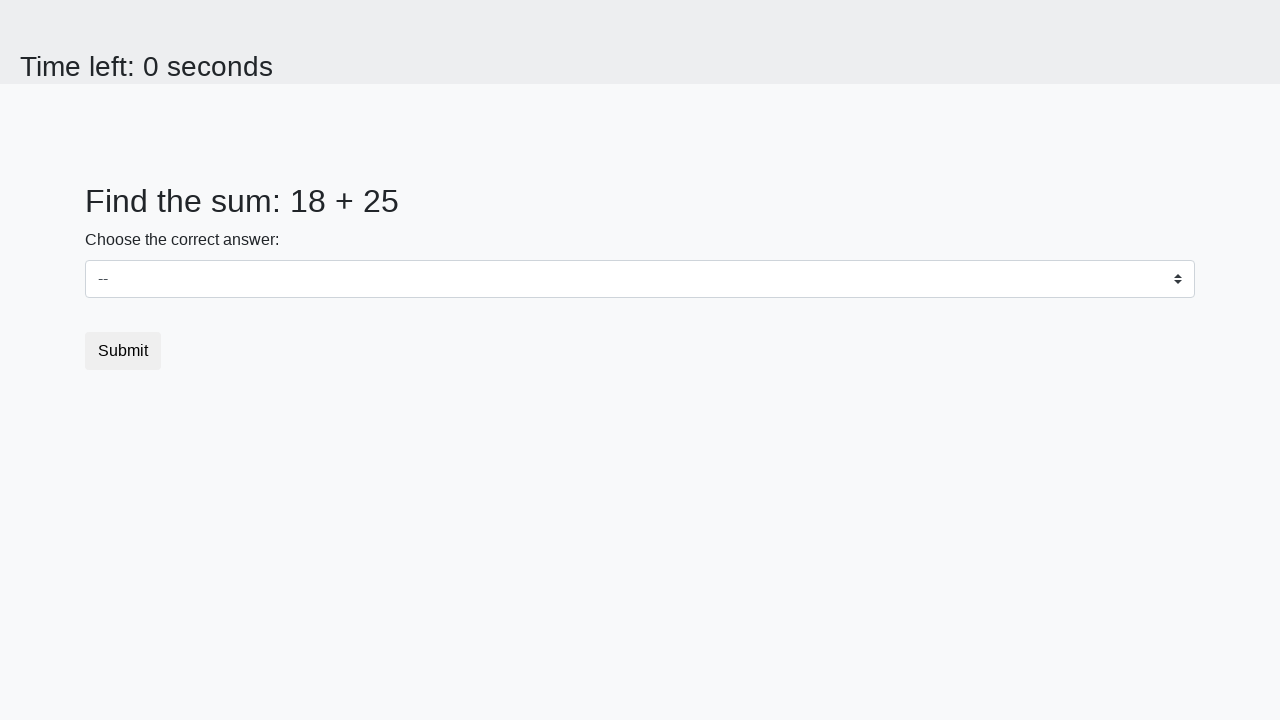

Selected sum value '43' from dropdown on .custom-select
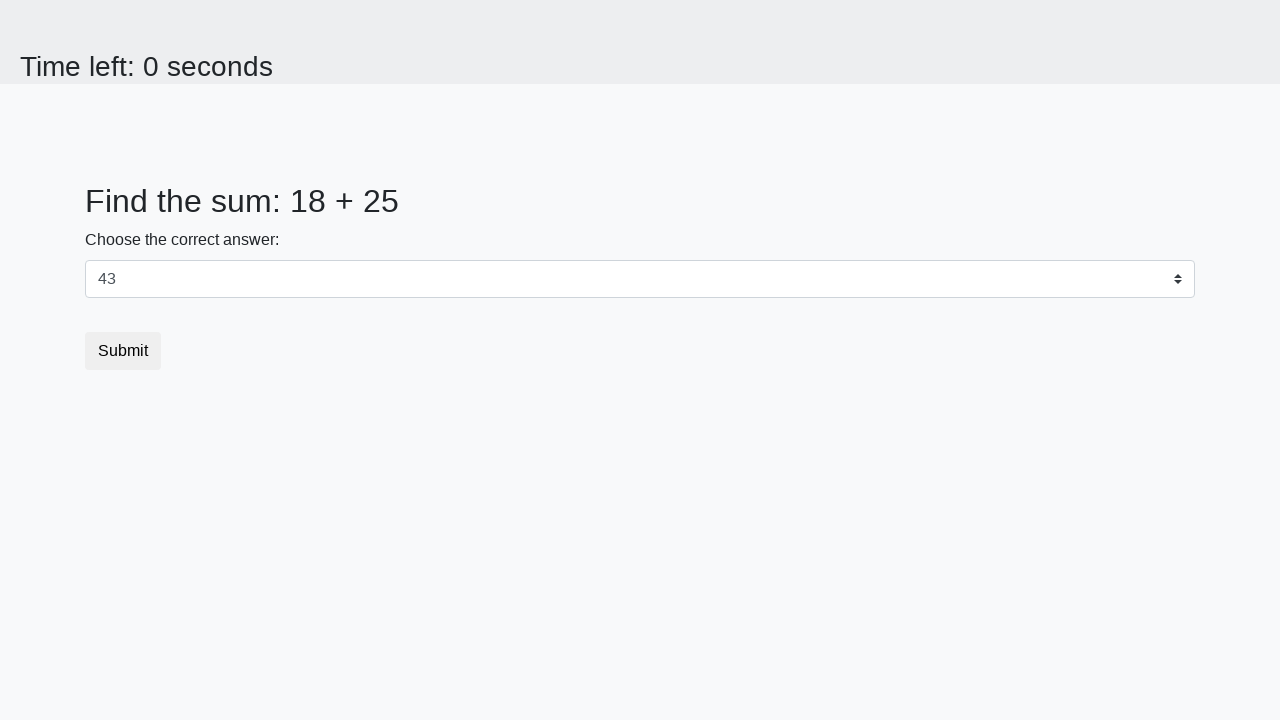

Clicked submit button to submit the answer at (123, 351) on .btn-default
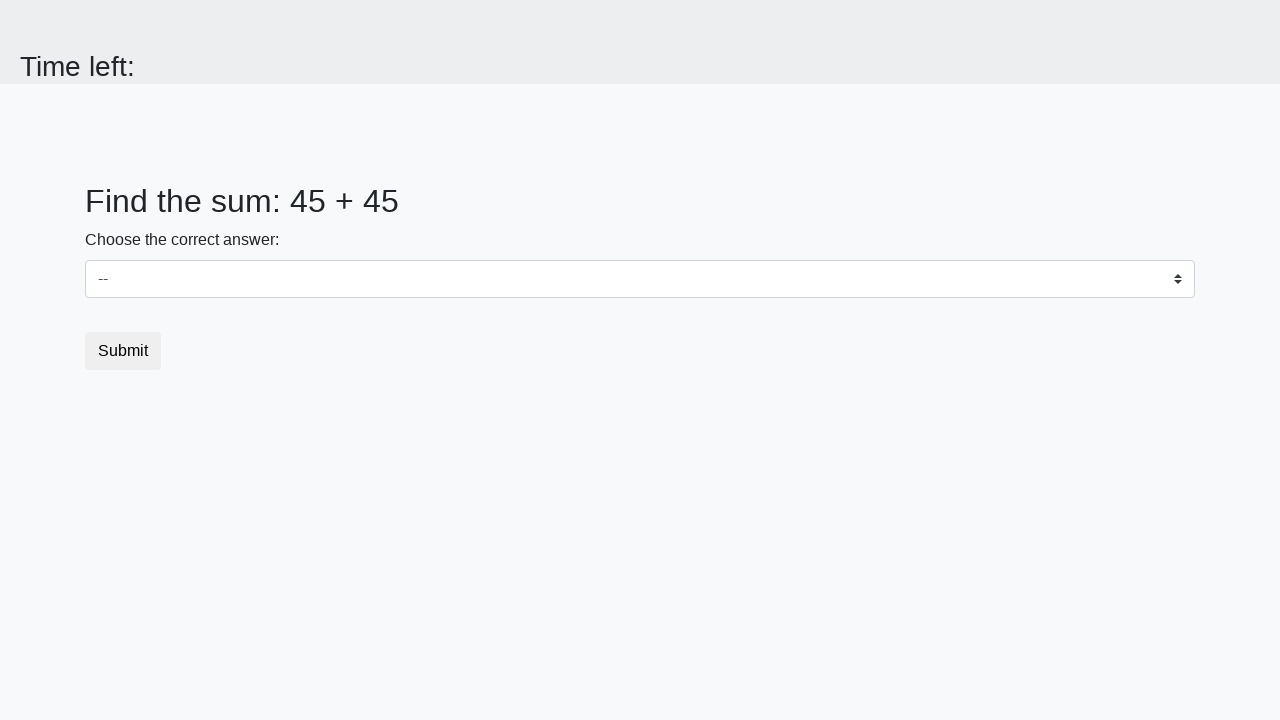

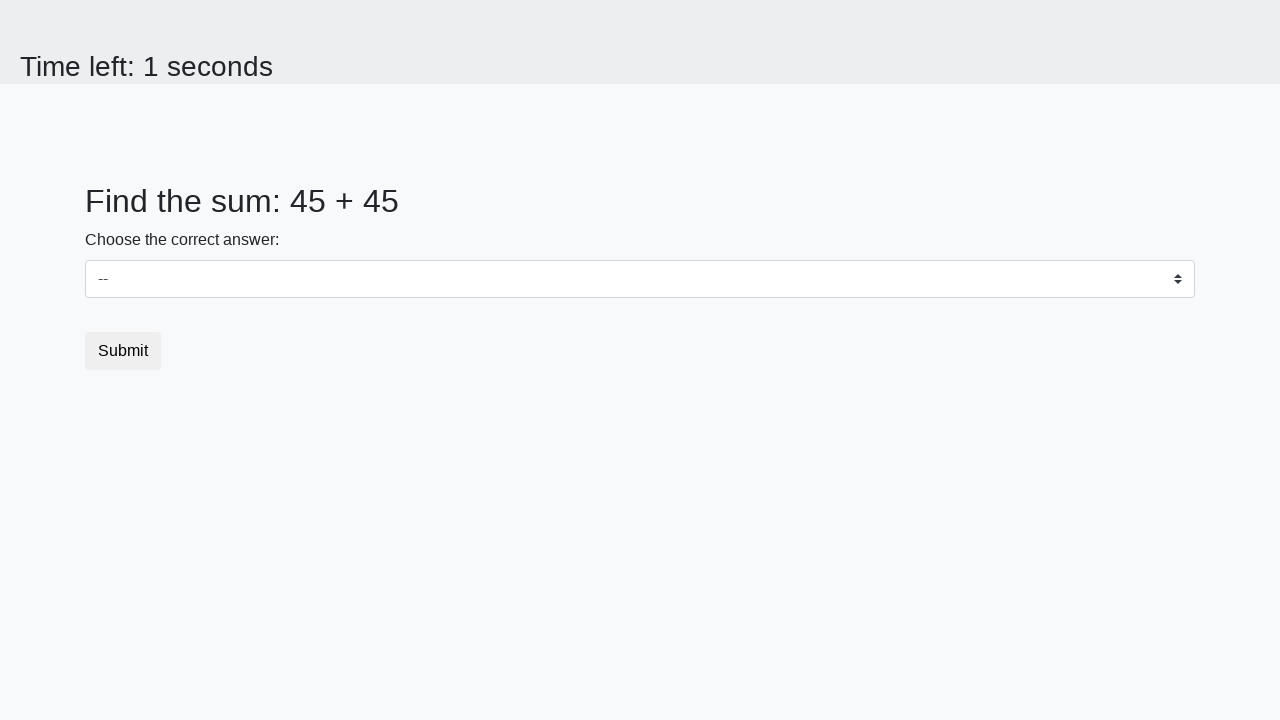